Tests input functionality by navigating to the inputs page, filling a number input field, and retrieving its value

Starting URL: https://practice.cydeo.com/

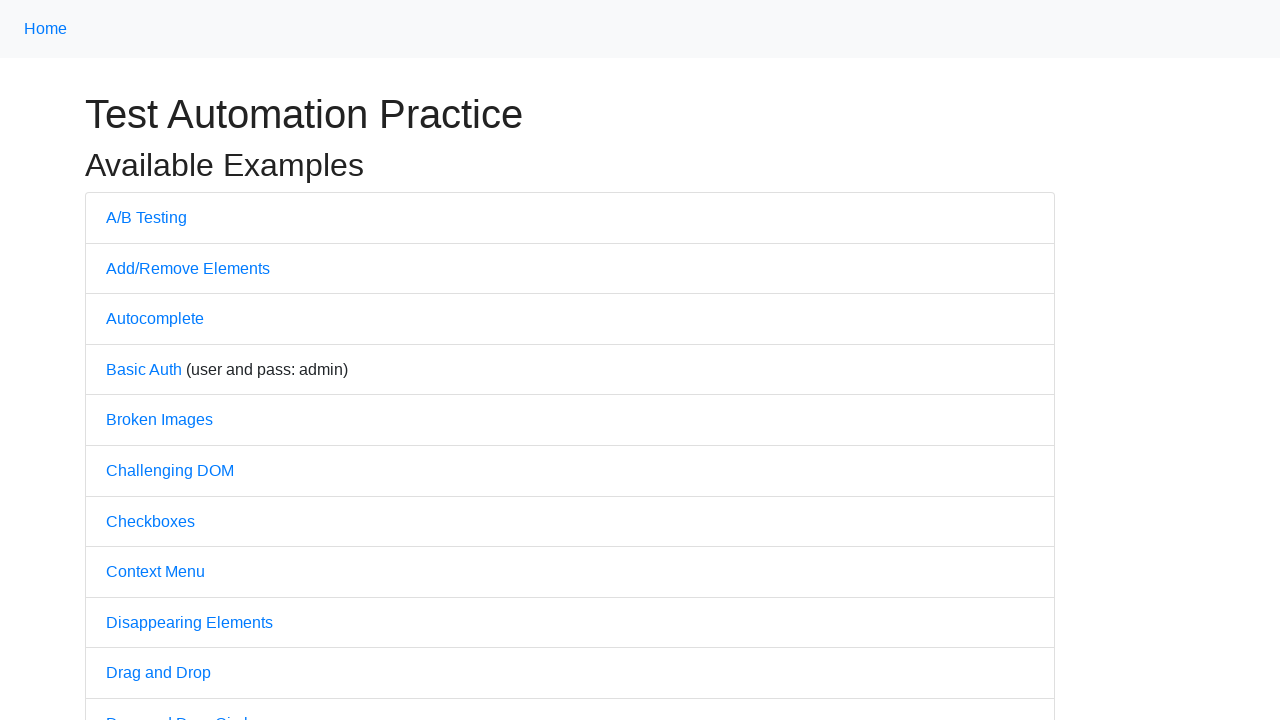

Clicked on Inputs link at (128, 361) on internal:text="Inputs"i
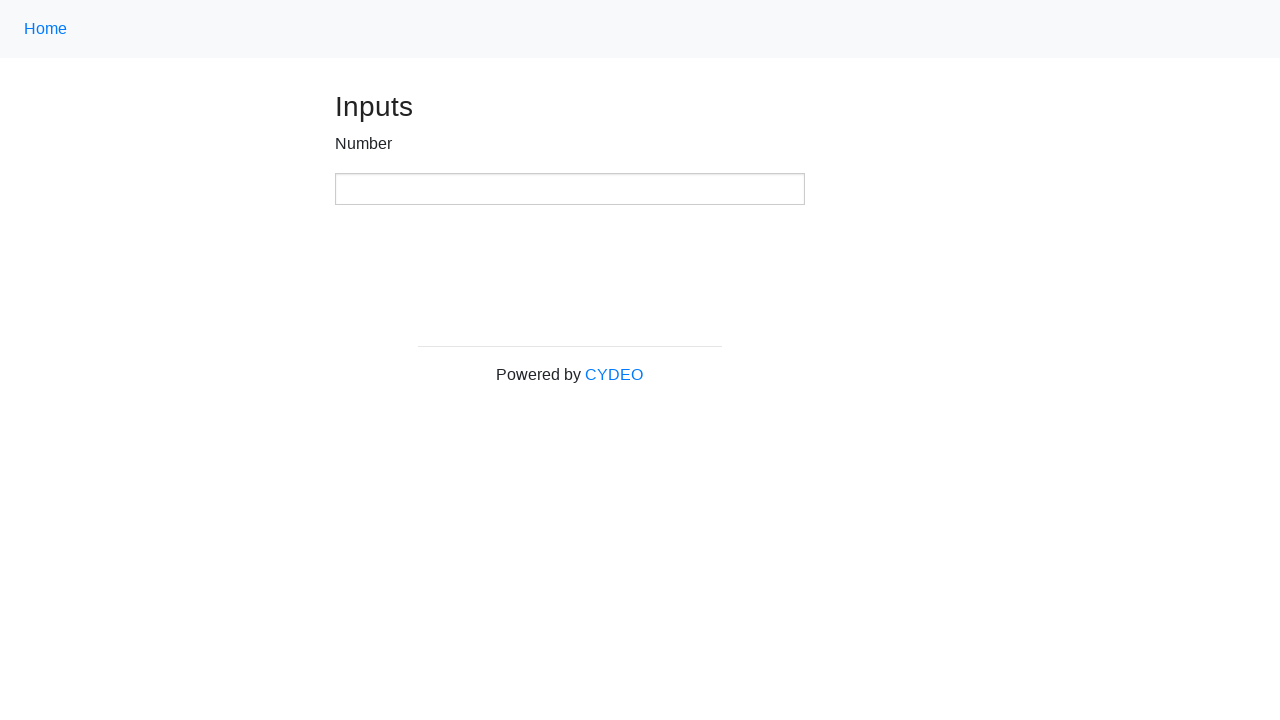

Filled number input field with value '123' on xpath=//input[@type='number']
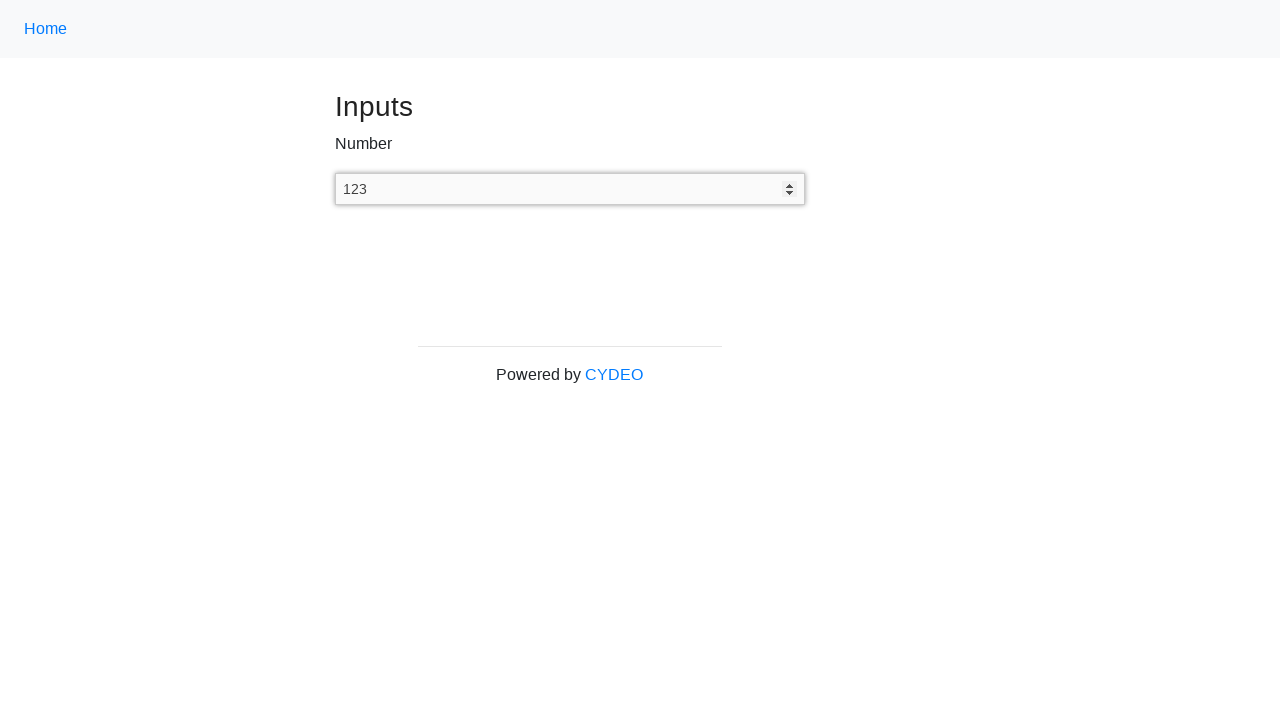

Retrieved input value: '123'
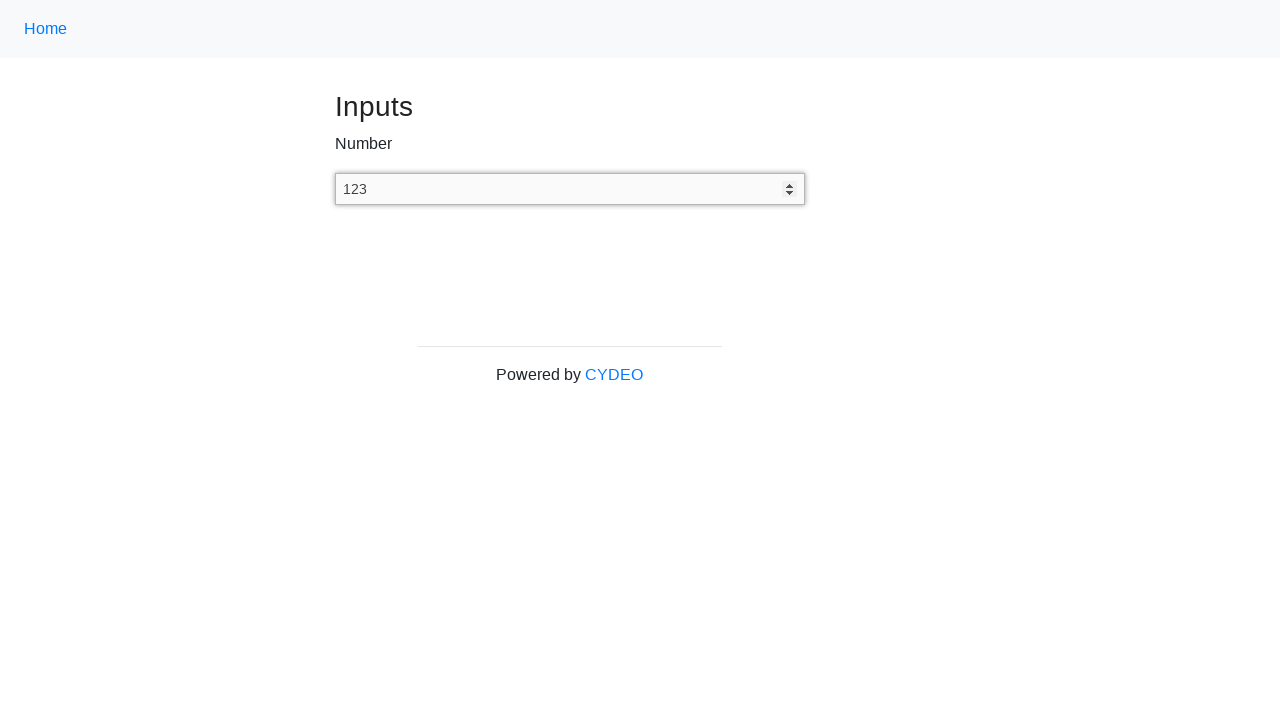

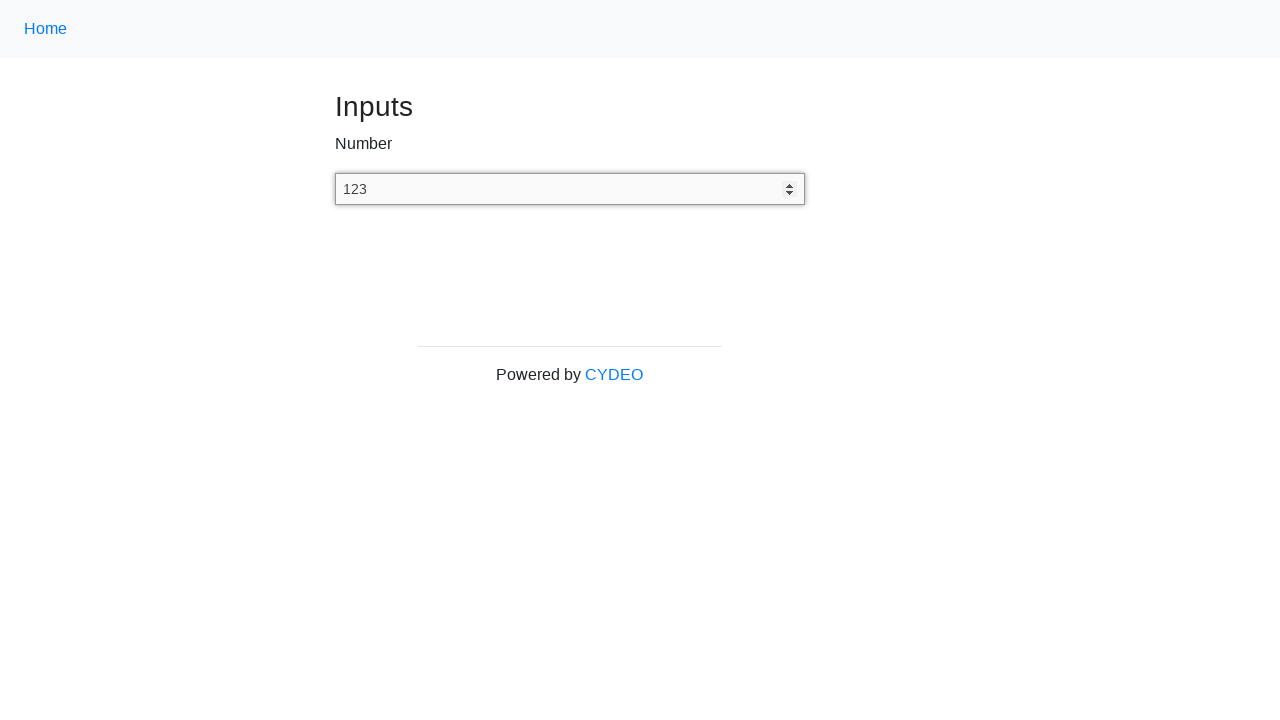